Tests element visibility by verifying a text input is visible, clicking a hide button, and verifying the element becomes hidden

Starting URL: https://rahulshettyacademy.com/AutomationPractice/

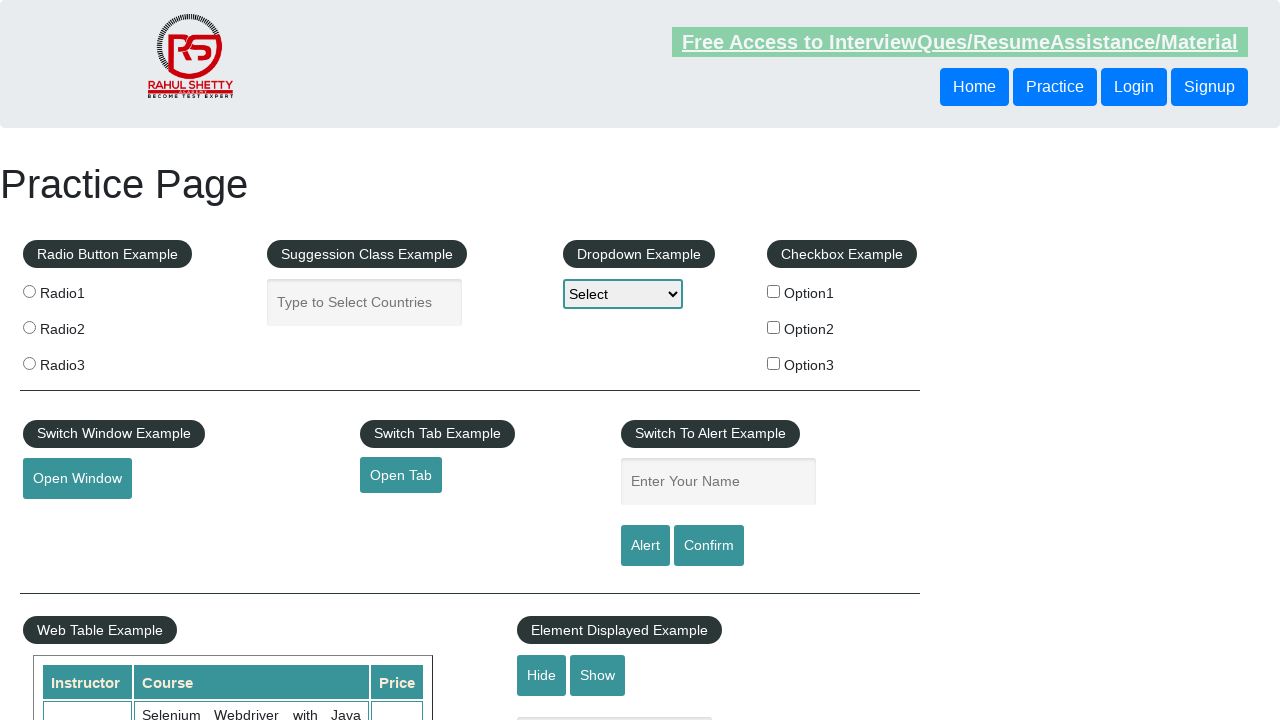

Verified text input element is visible
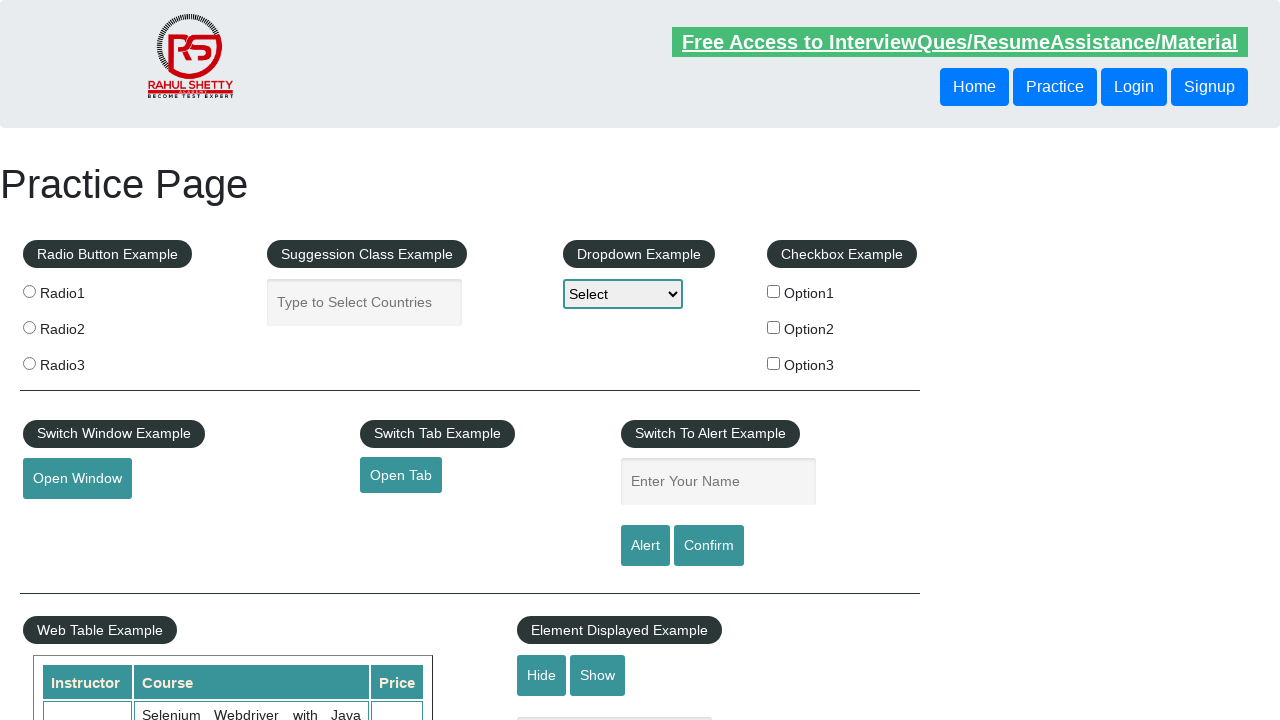

Clicked hide button to hide the text input at (542, 675) on input#hide-textbox
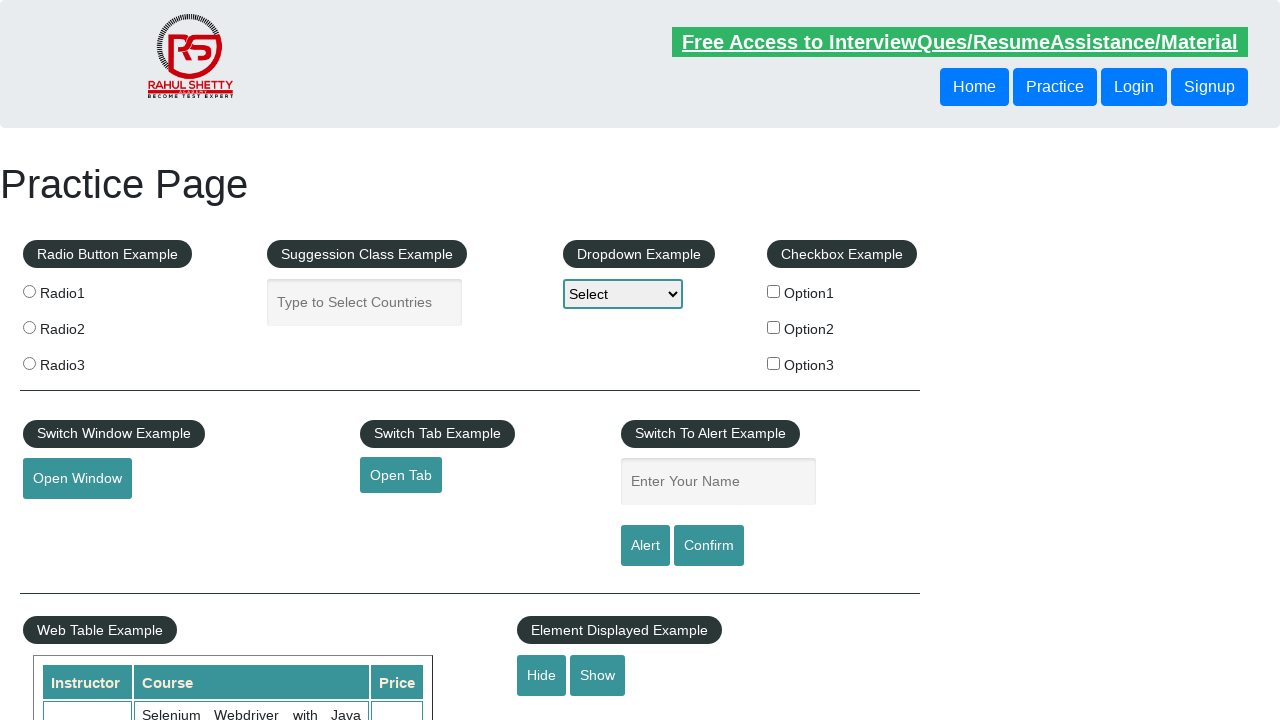

Verified text input element is now hidden
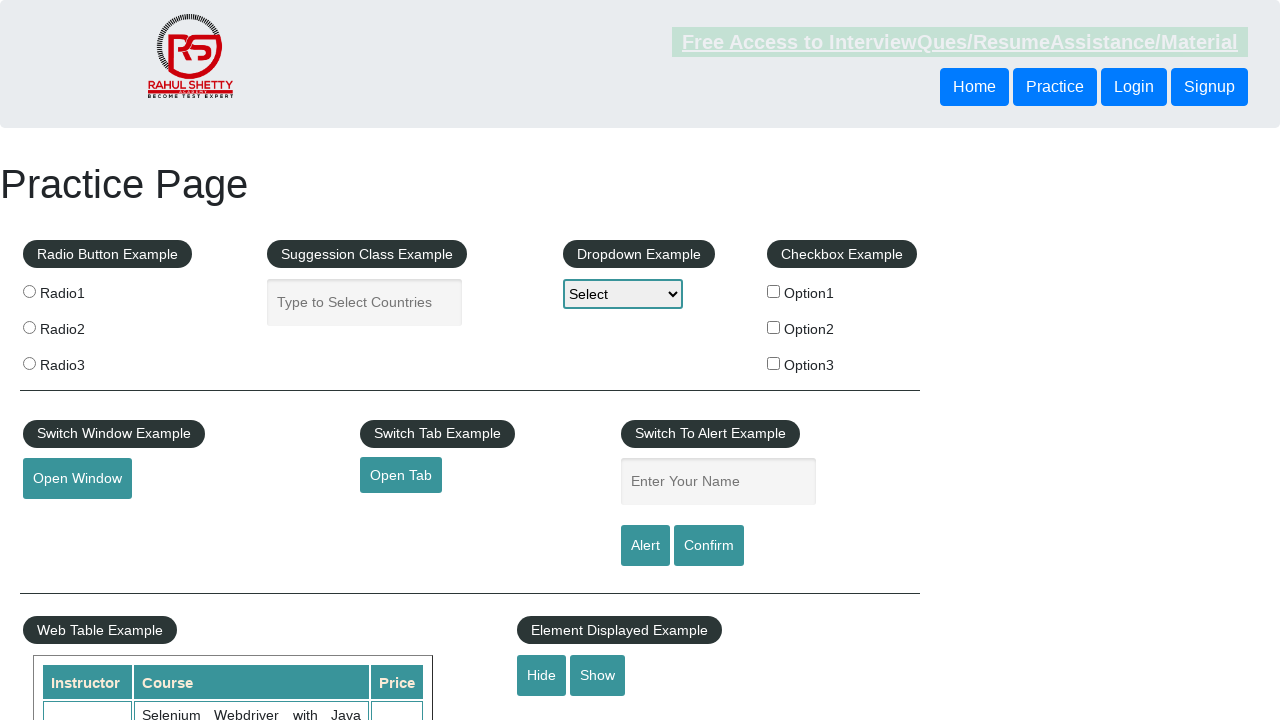

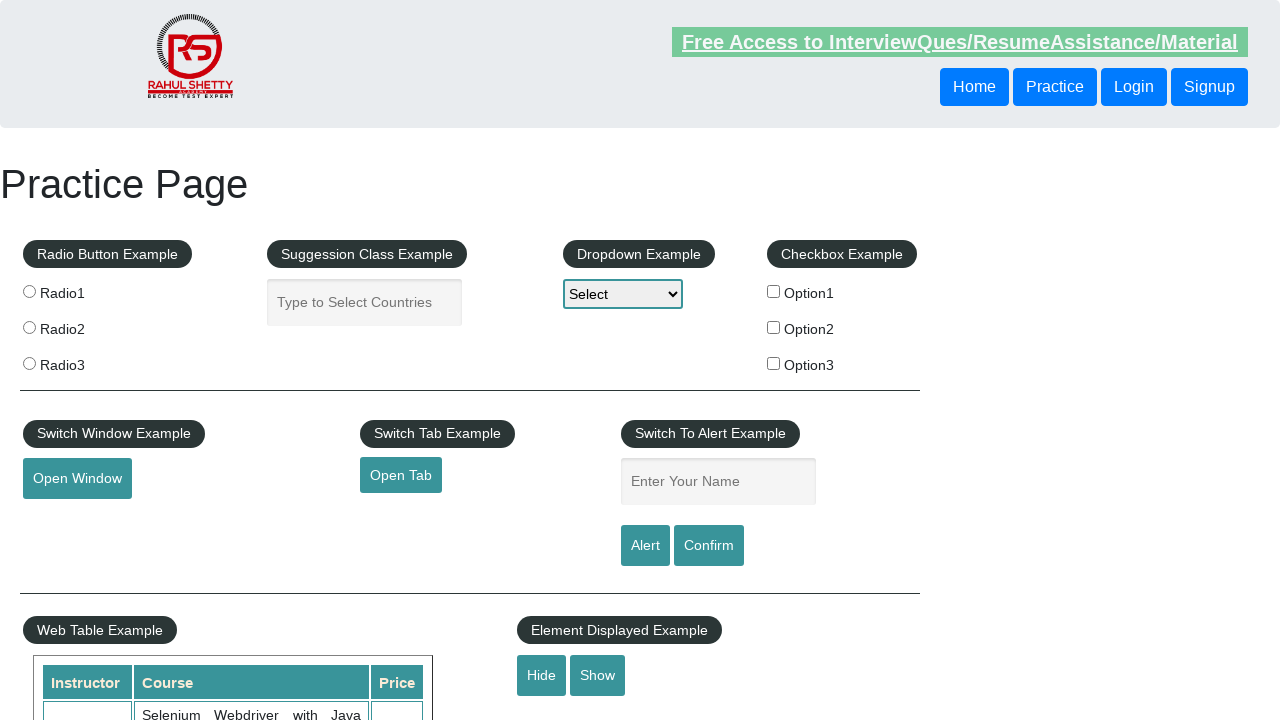